Tests back and forth navigation by clicking on A/B Testing link, verifying the page title, navigating back to the home page, and verifying the home page title.

Starting URL: https://practice.cydeo.com

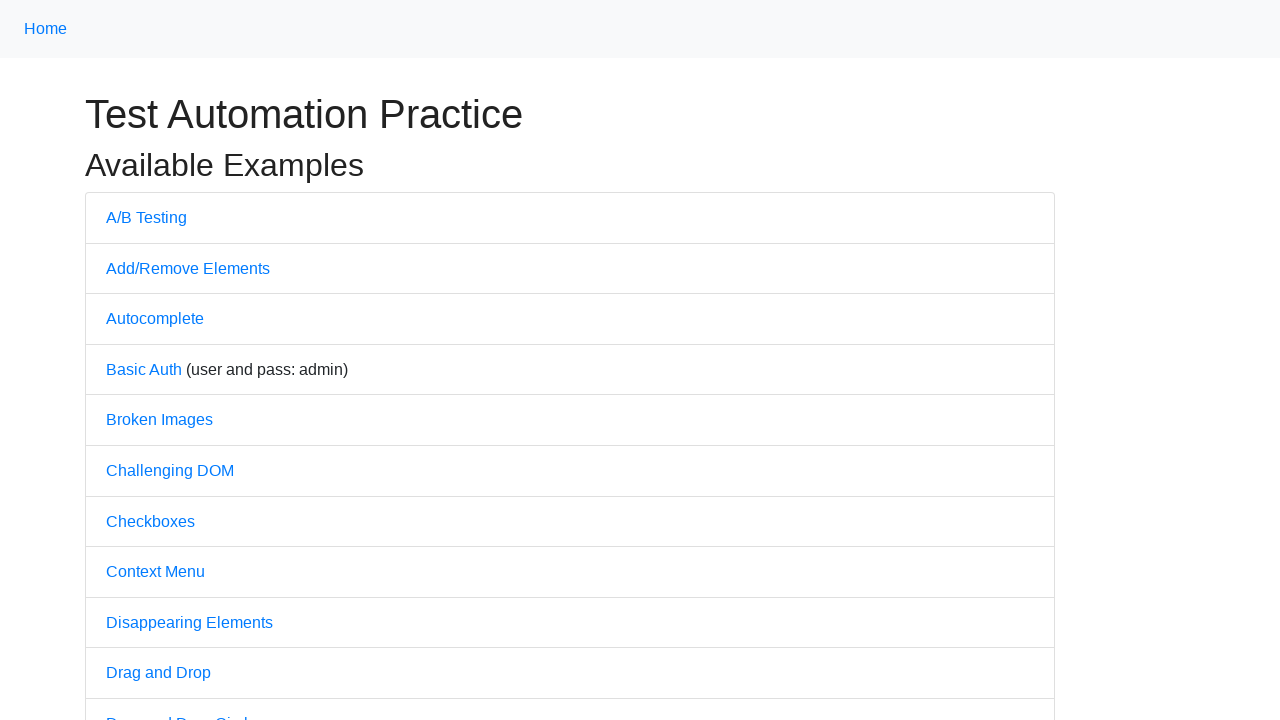

Clicked A/B Testing link at (146, 217) on text=A/B Testing
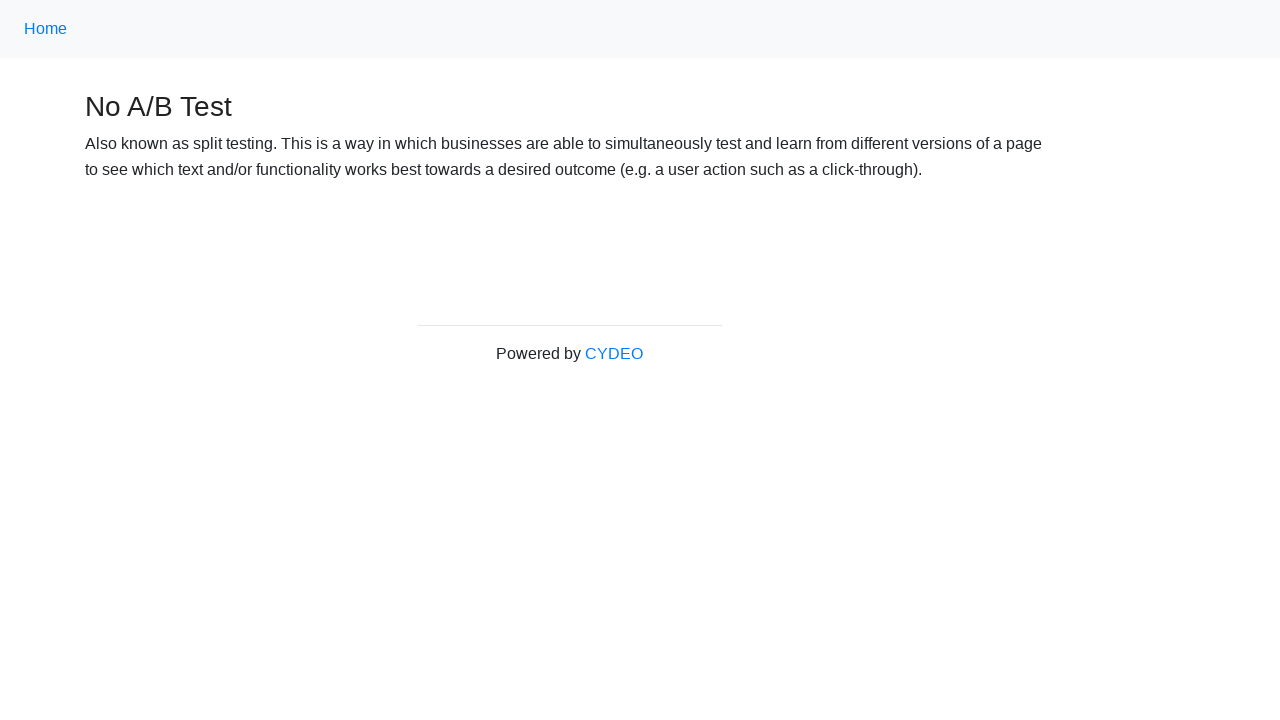

Verified page title is 'No A/B Test'
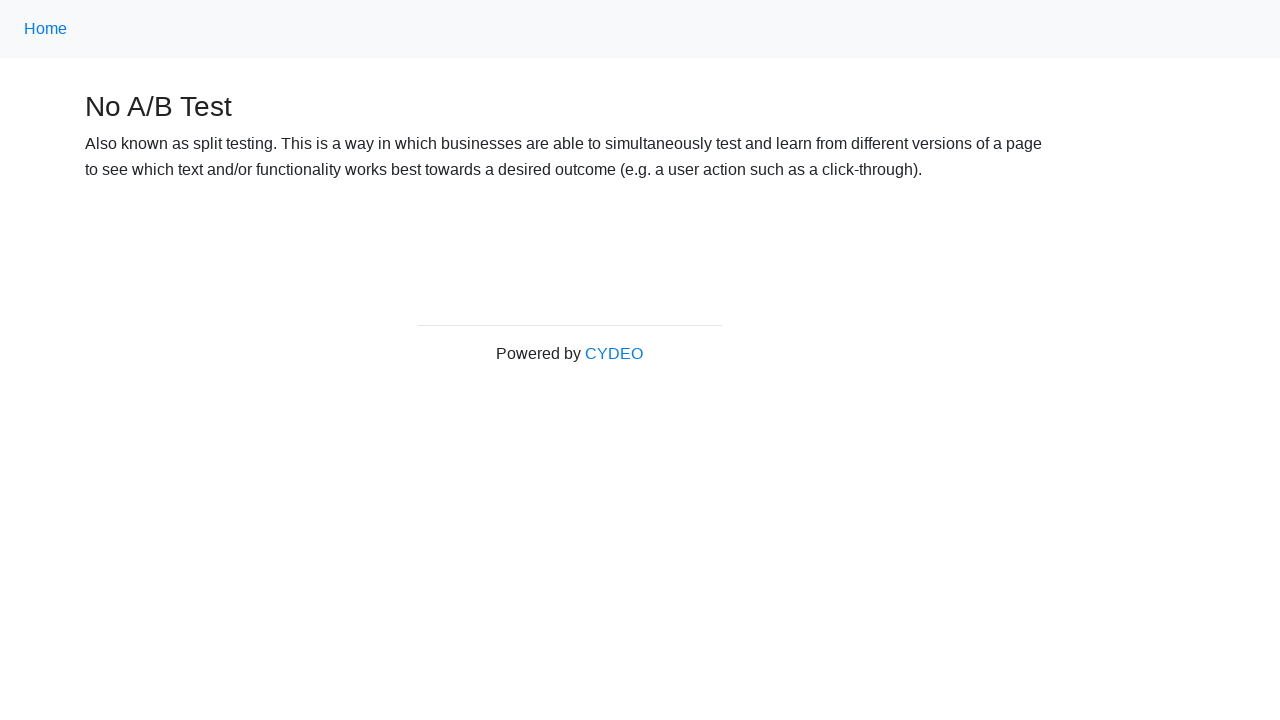

Navigated back to home page
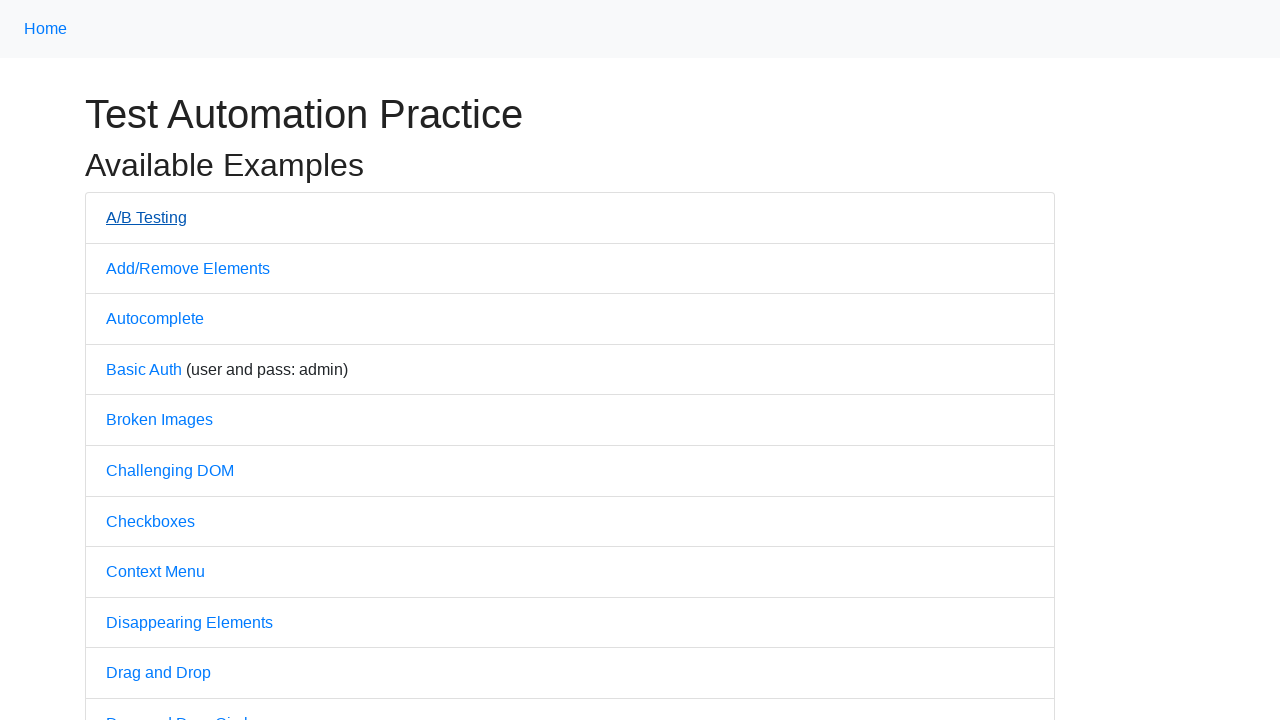

Verified page title is 'Practice'
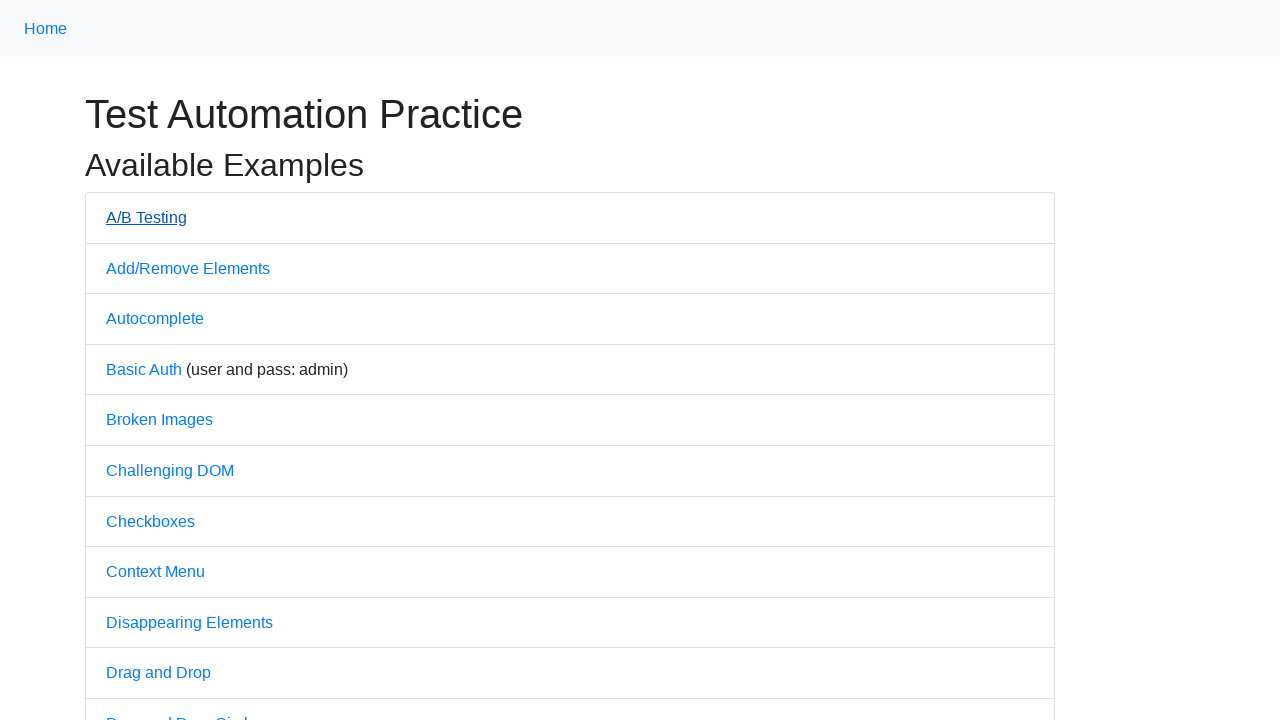

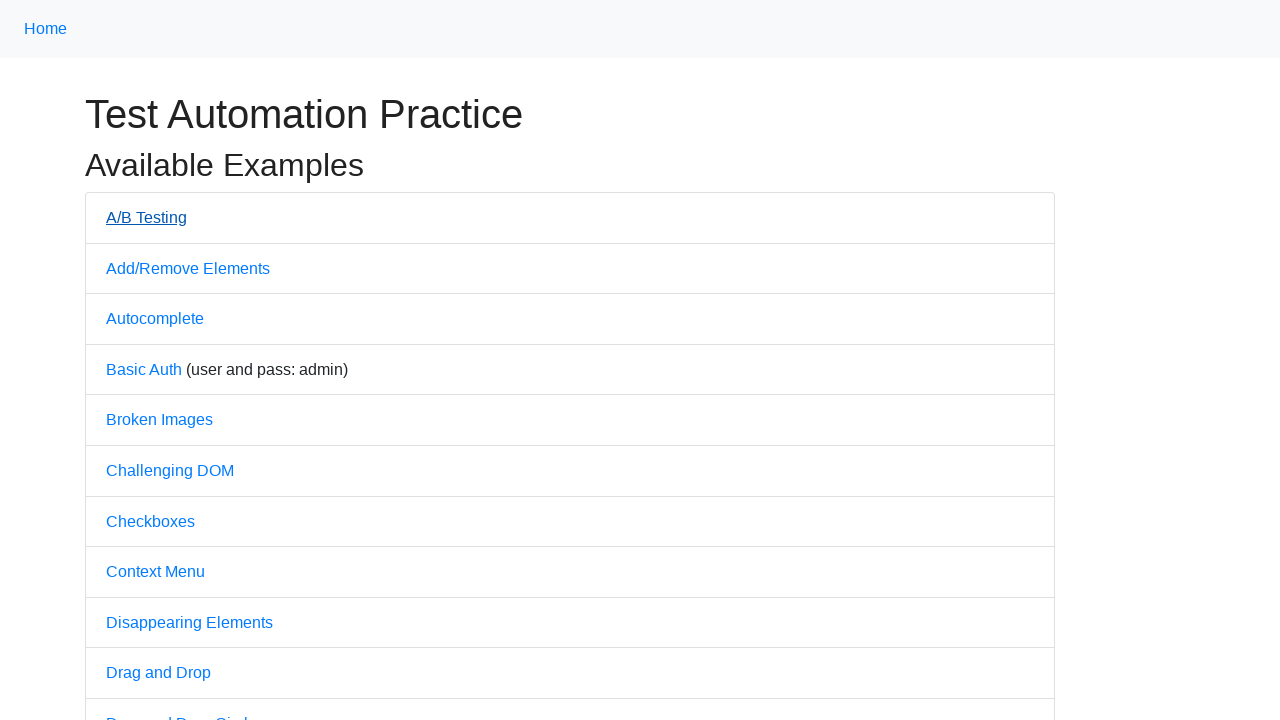